Goes to cart page and deletes the Apple monitor item from the cart

Starting URL: https://www.demoblaze.com/index.html

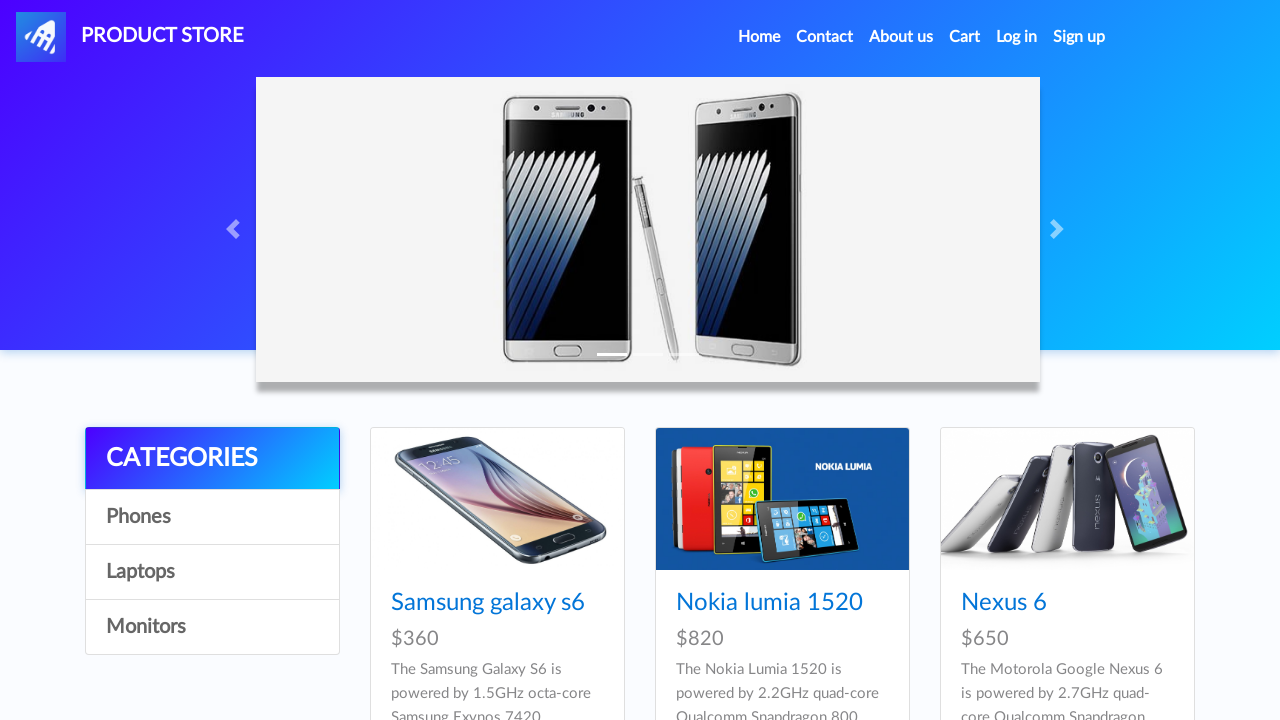

Clicked on Cart link at (965, 37) on text=Cart
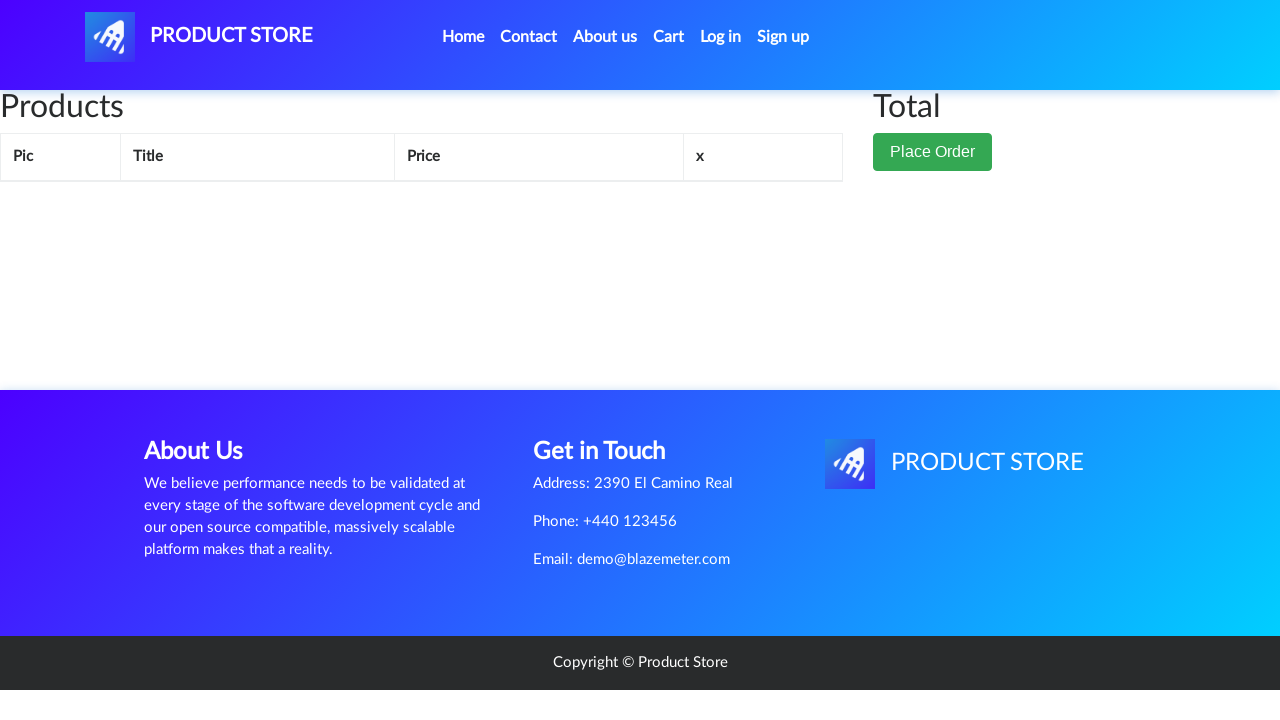

Waited 2000ms for cart page to load
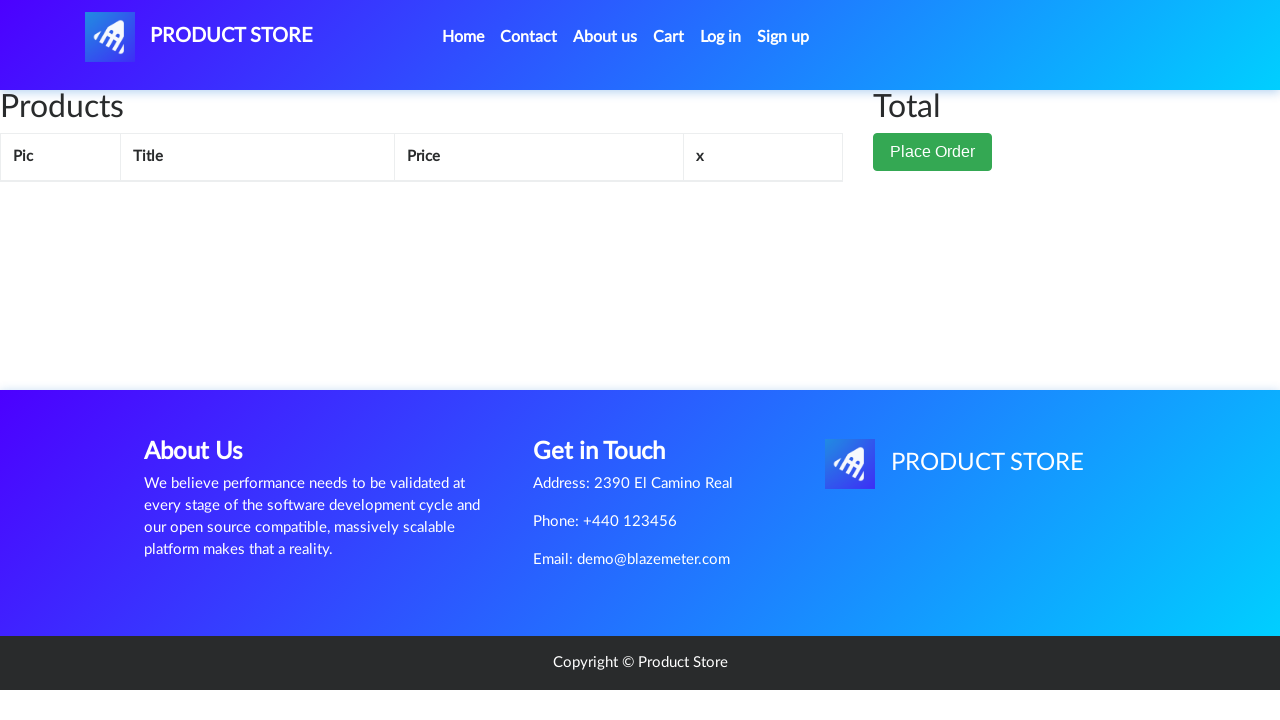

Retrieved all cart items from table
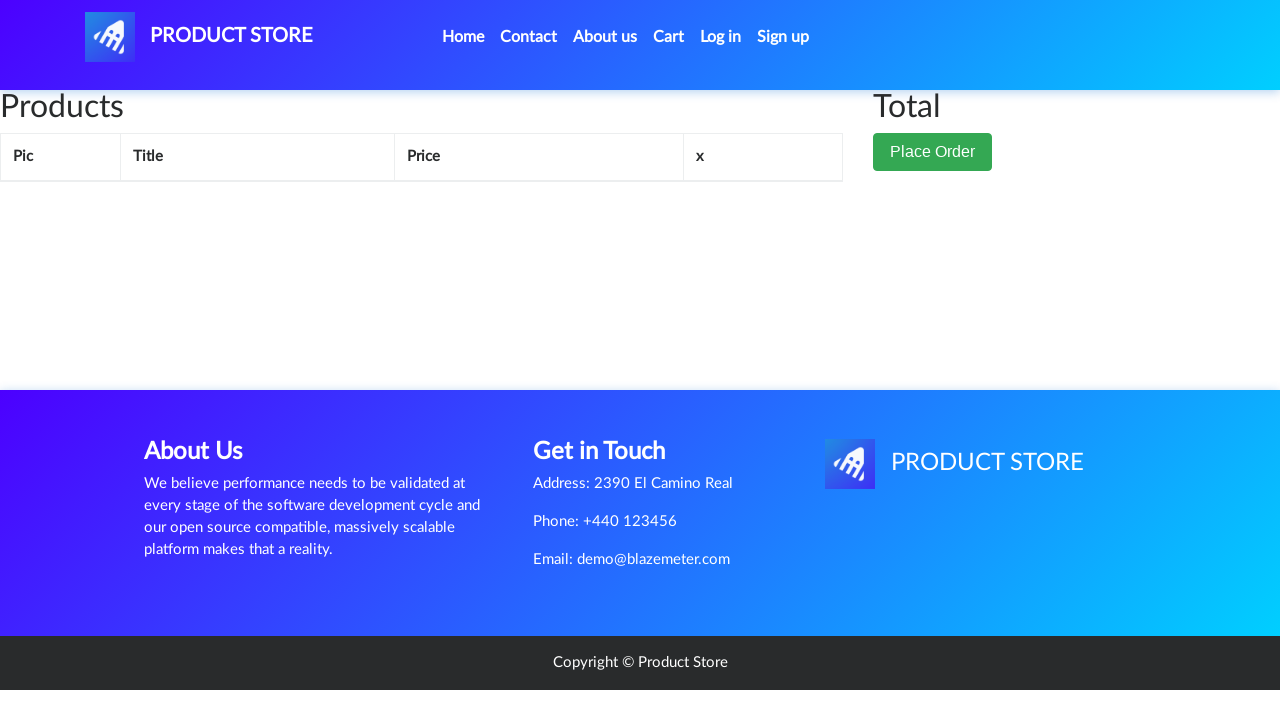

Waited 2000ms for item deletion to complete
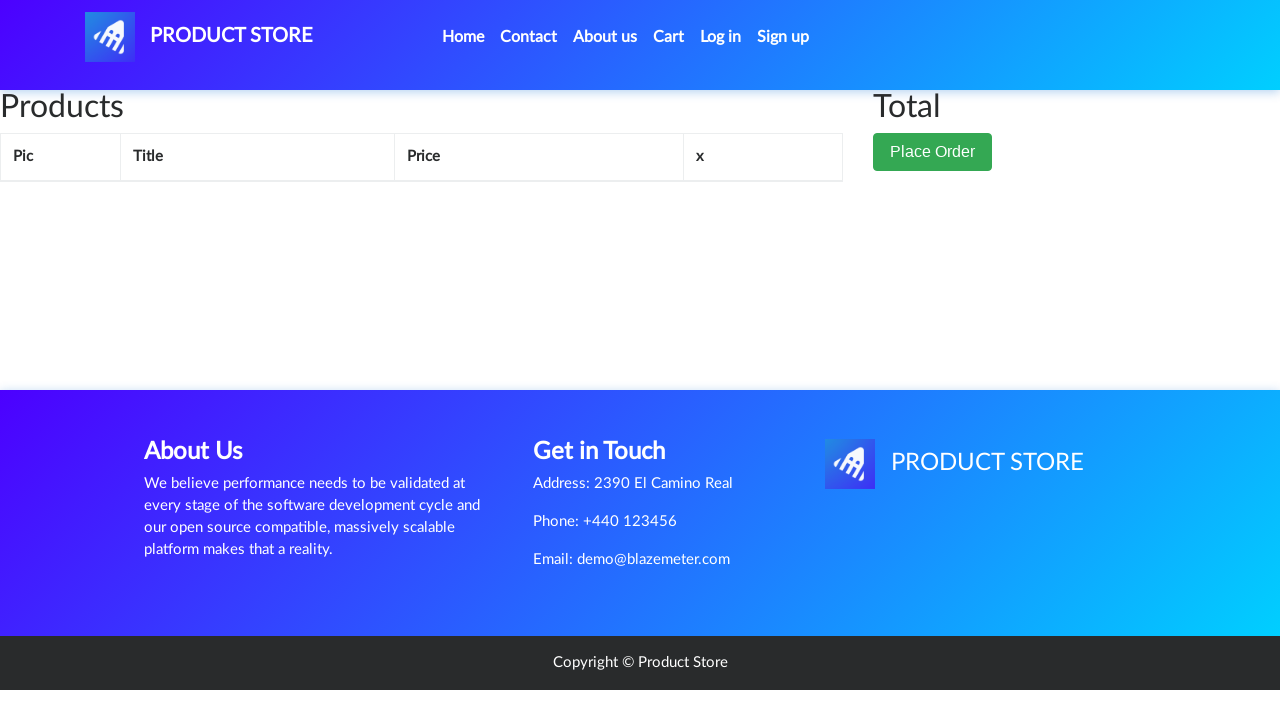

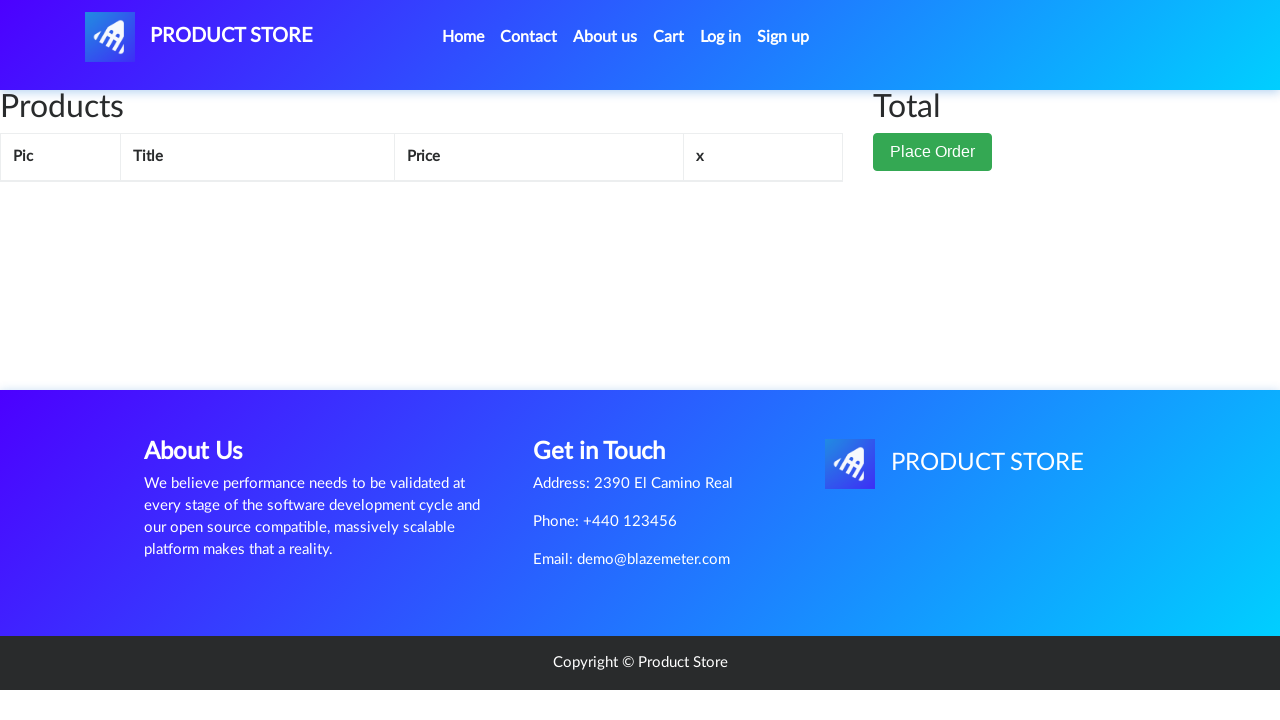